Tests drag and drop functionality by dragging element A to element B using both the dragTo method and manual mouse-based drag approach

Starting URL: https://the-internet.herokuapp.com/drag_and_drop

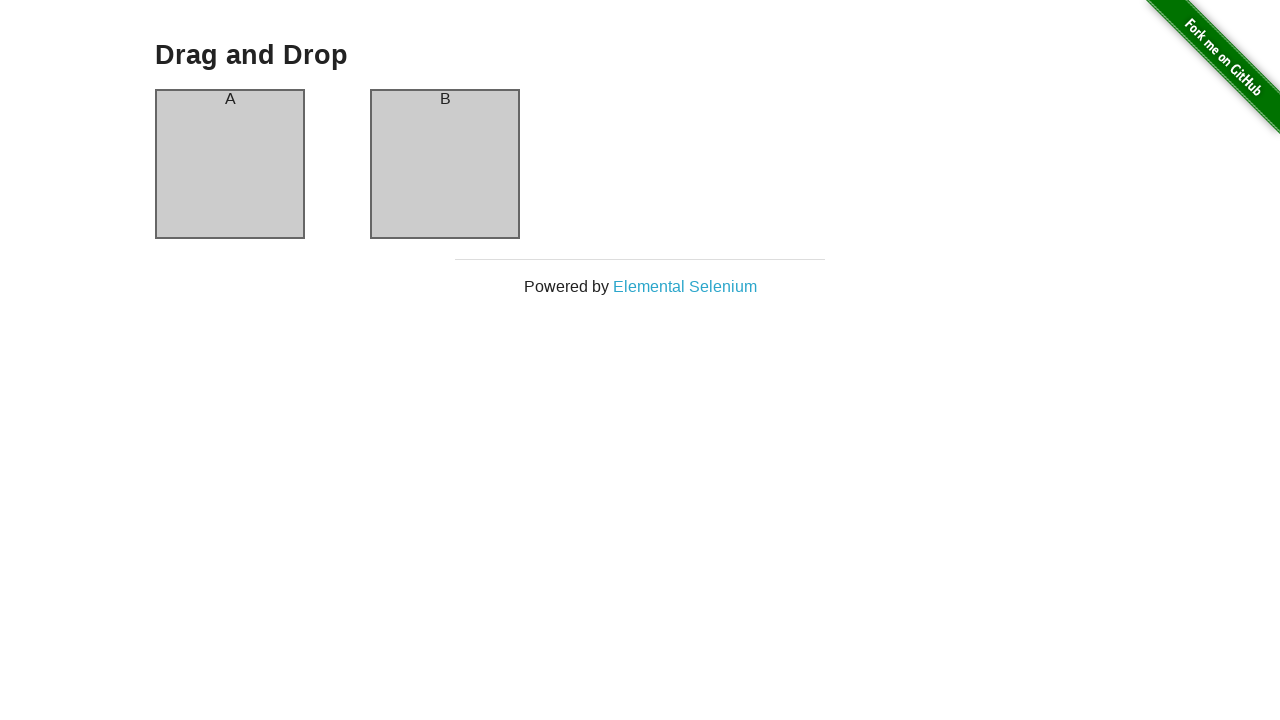

Dragged column A to column B using dragTo method at (445, 164)
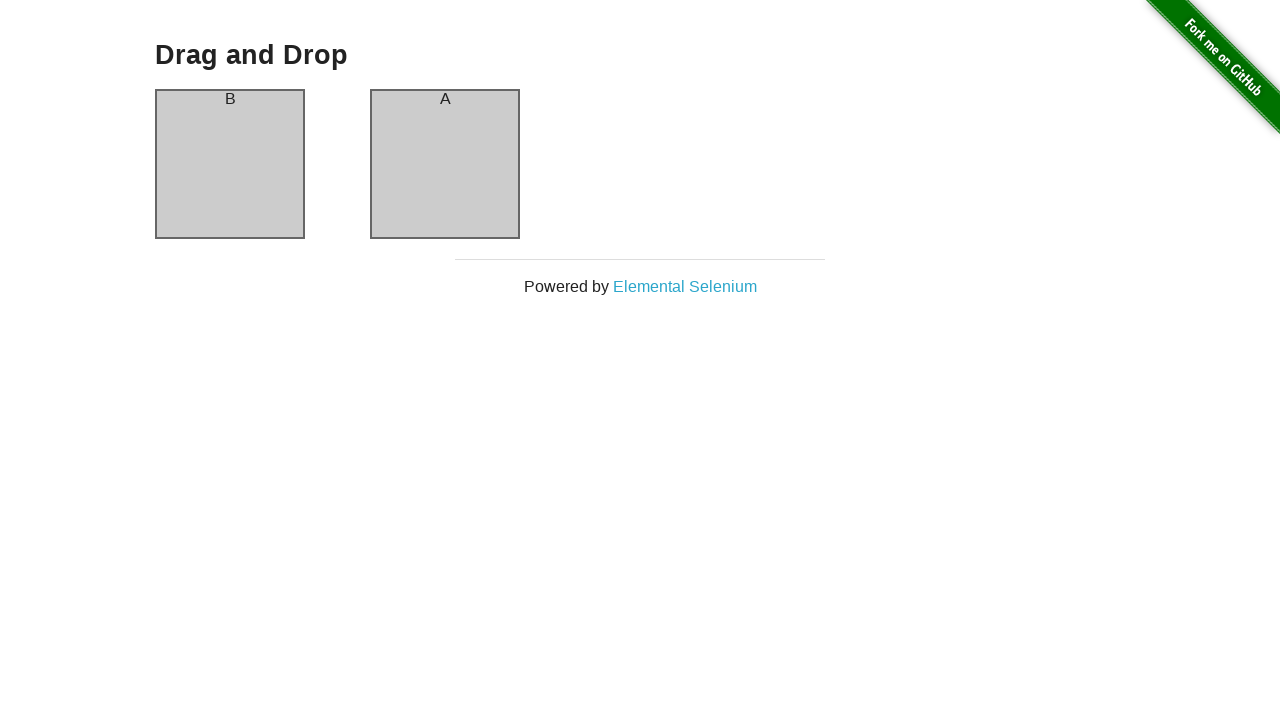

Hovered over column A at (230, 164) on #column-a
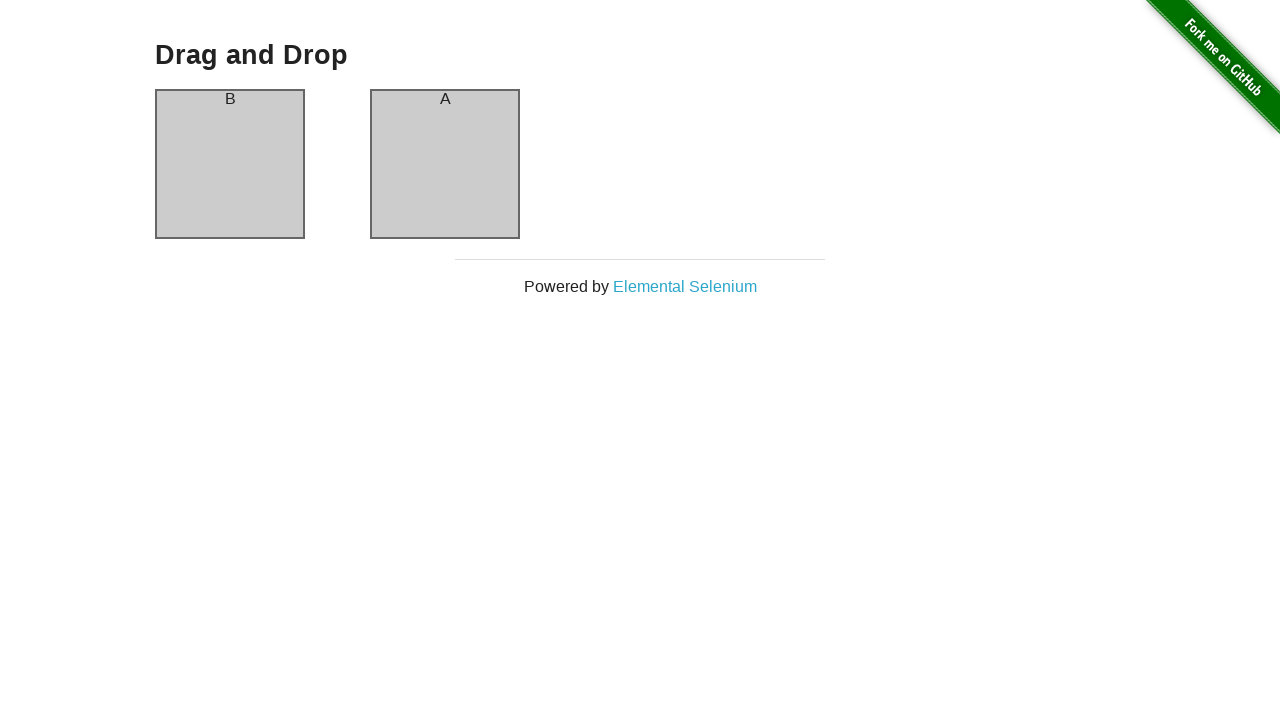

Mouse down on column A at (230, 164)
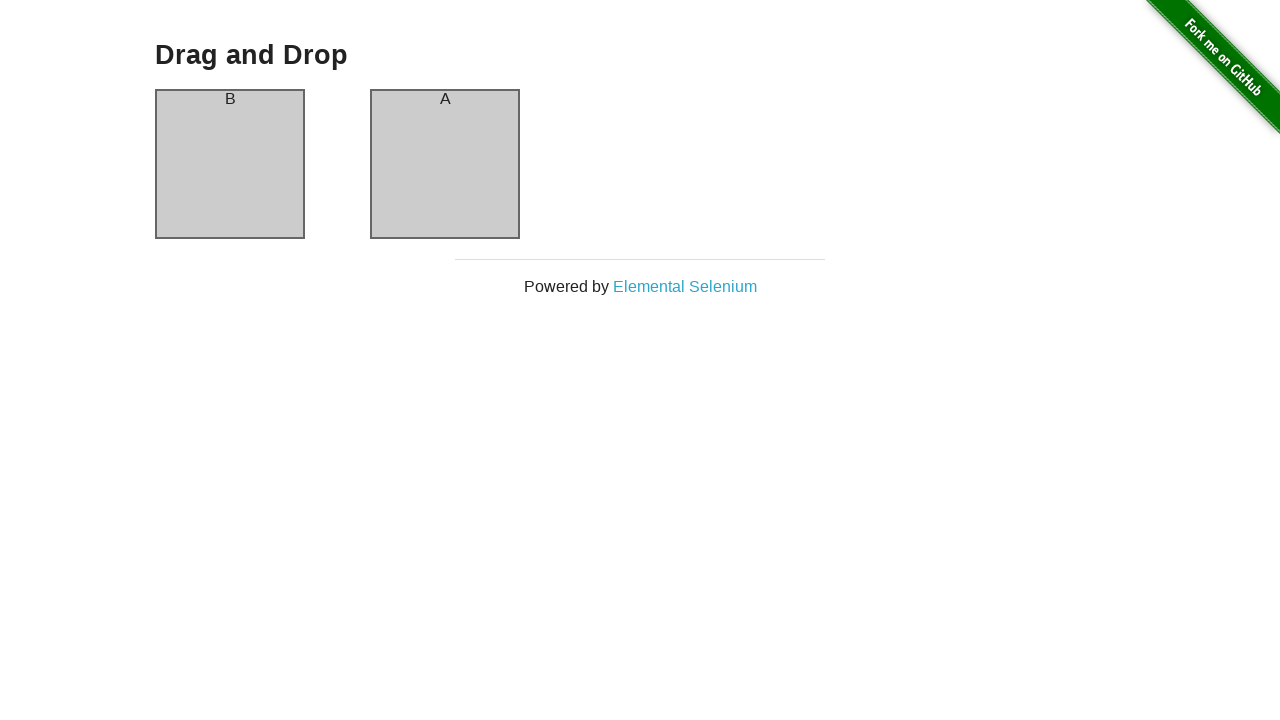

Hovered over column B at (445, 164) on #column-b
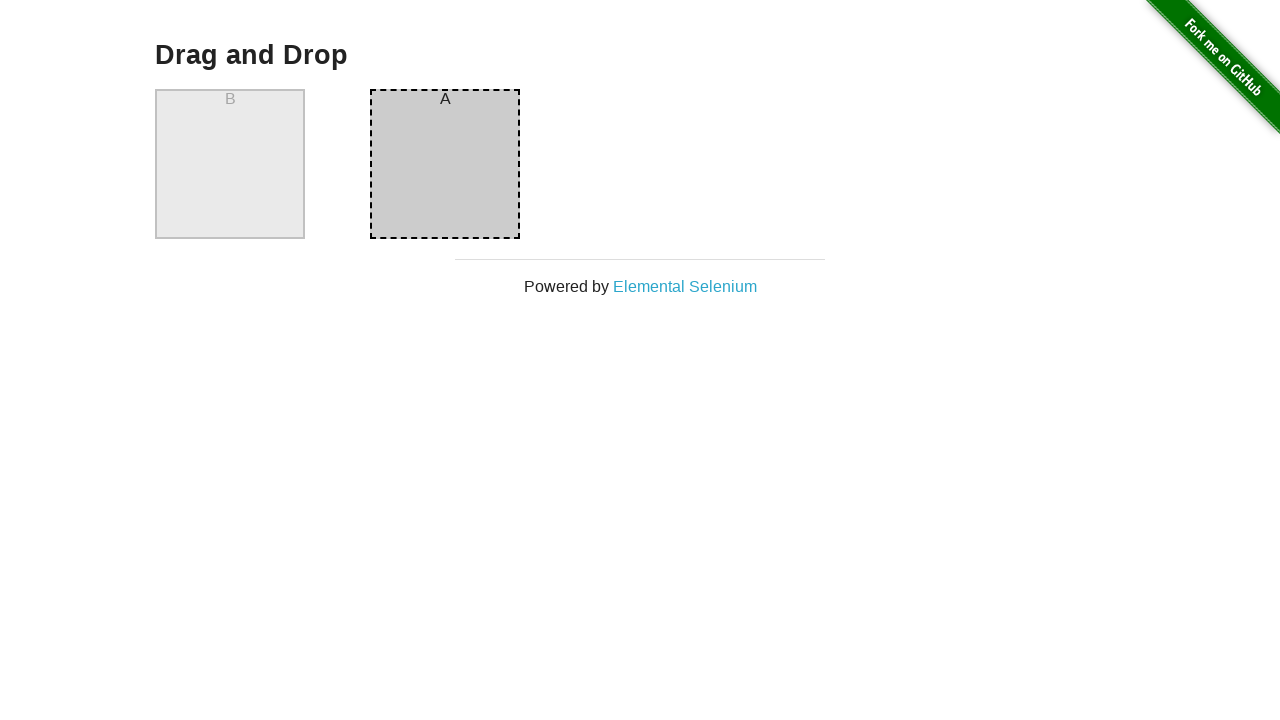

Mouse up to complete manual drag of column A to column B at (445, 164)
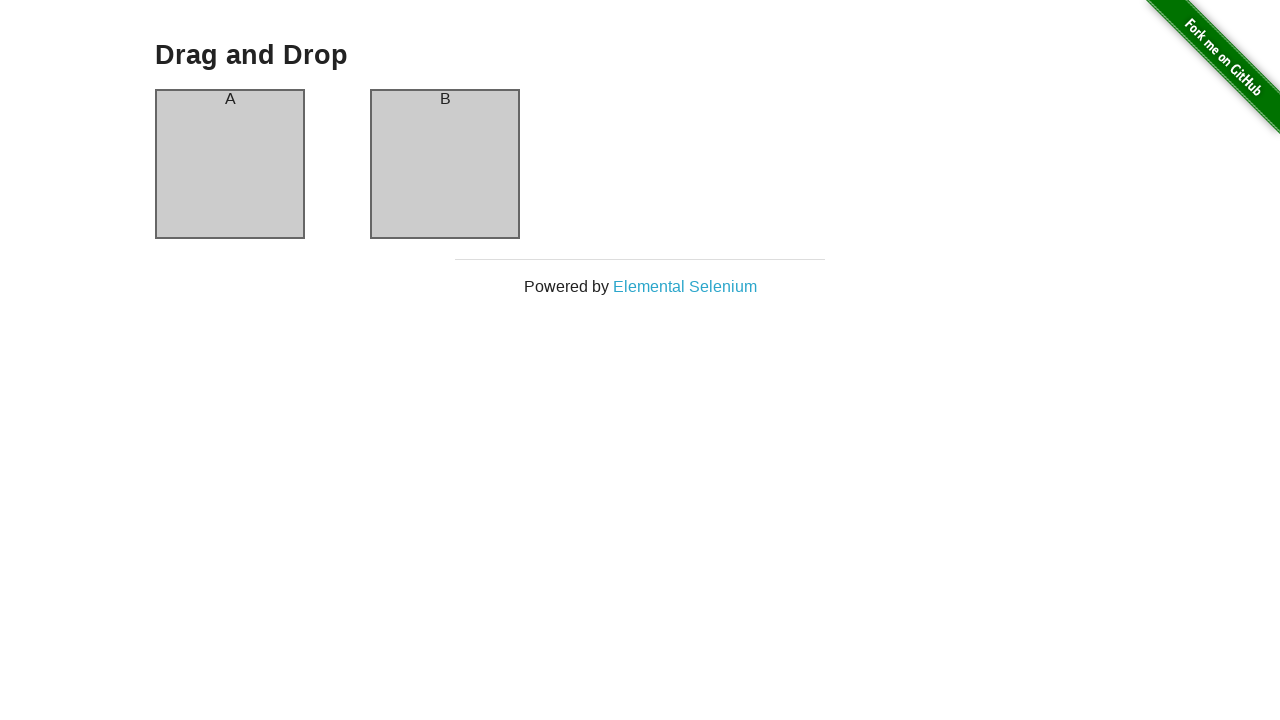

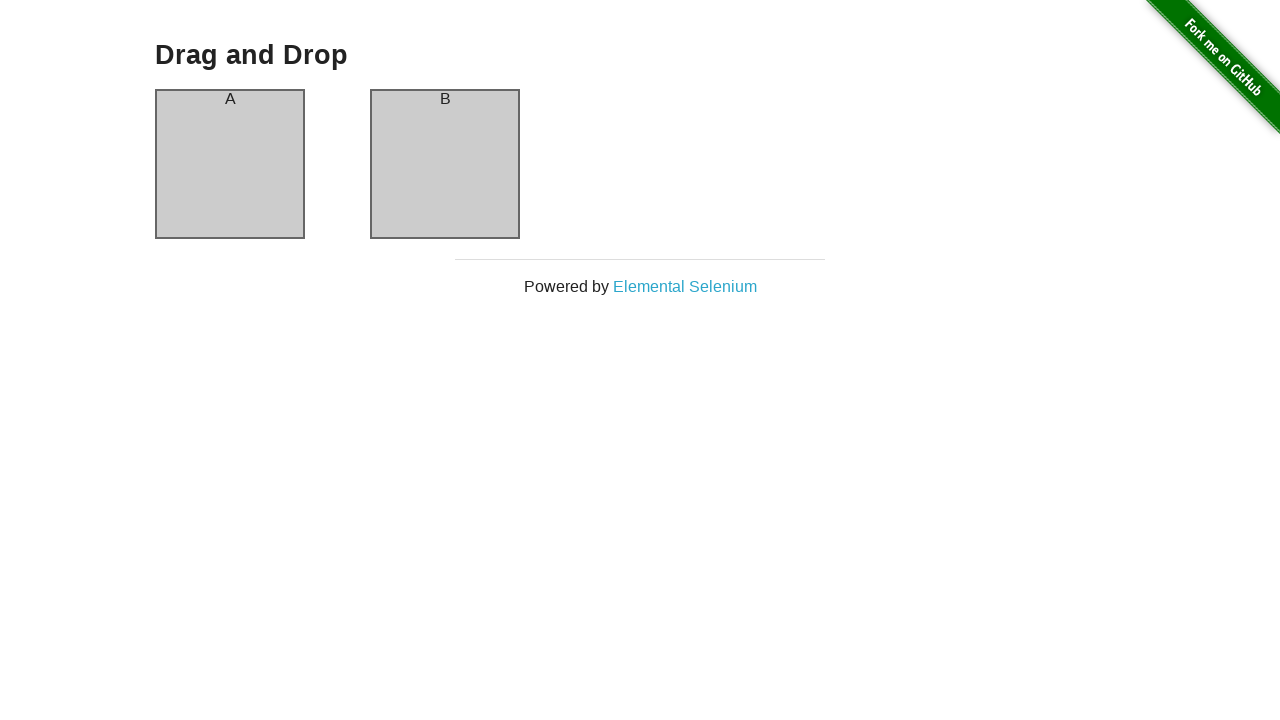